Navigates to Argos UK website and verifies the homepage loads correctly

Starting URL: https://www.argos.co.uk/

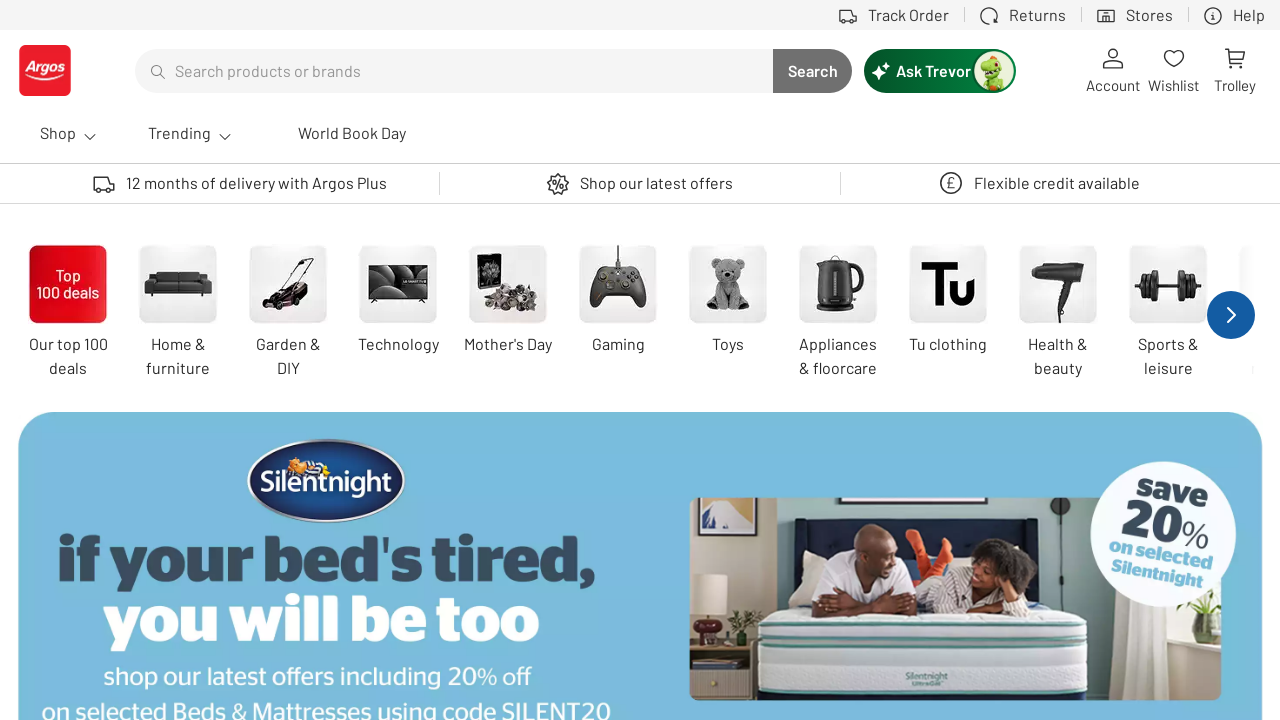

Navigated to Argos UK homepage
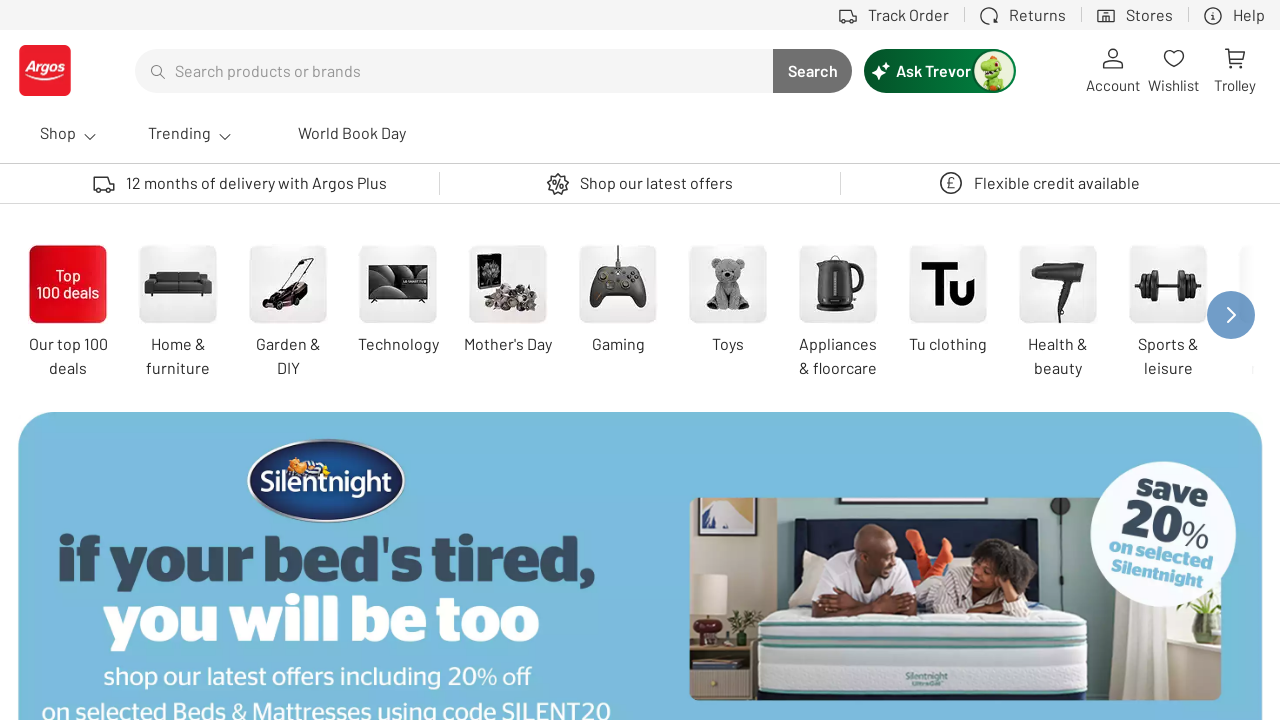

Waited for homepage to fully load
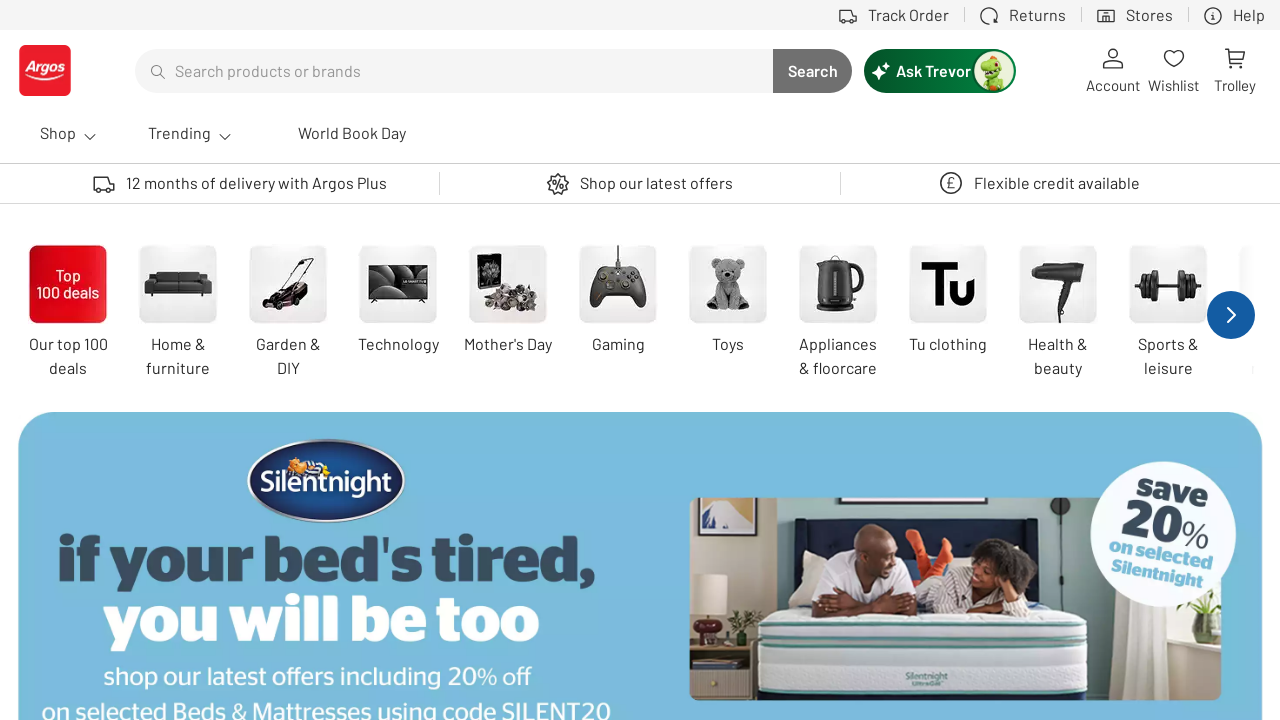

Verified page title contains 'Argos'
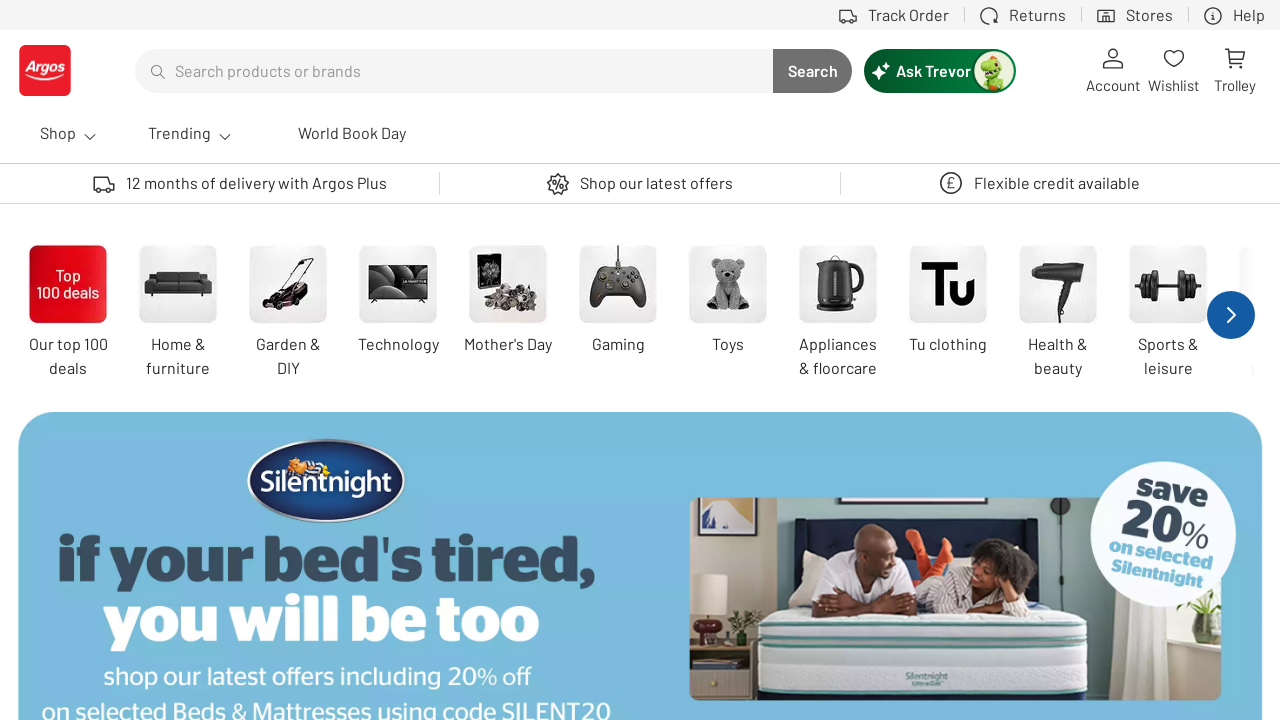

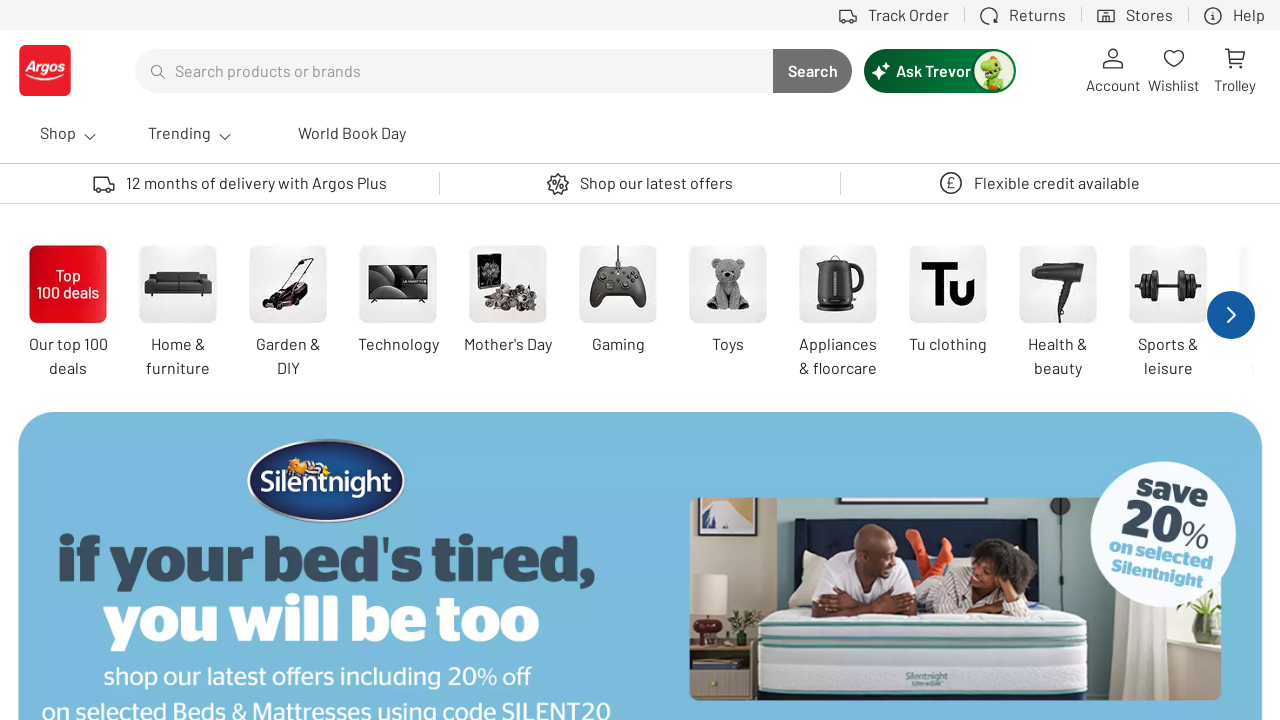